Tests dynamic loading page by waiting for an element to appear and retrieving its text

Starting URL: https://practice.cydeo.com/dynamic_loading/4

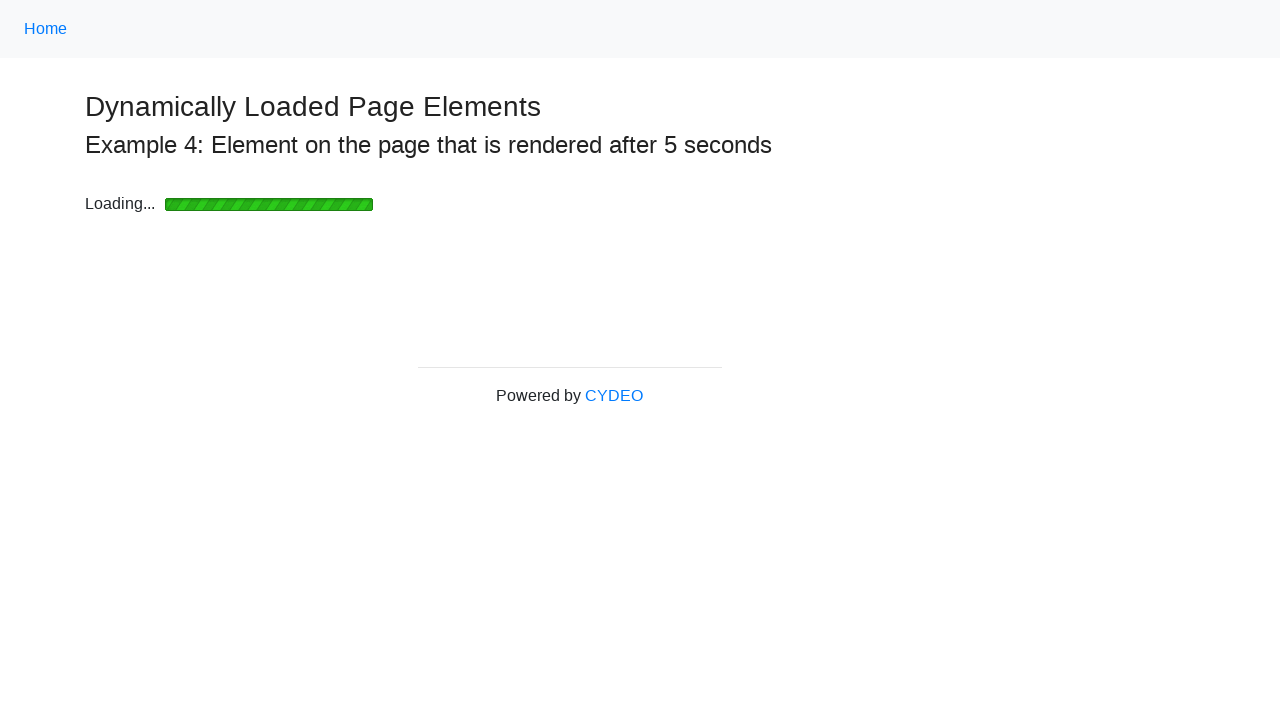

Waited for dynamic element 'div#finish' to appear
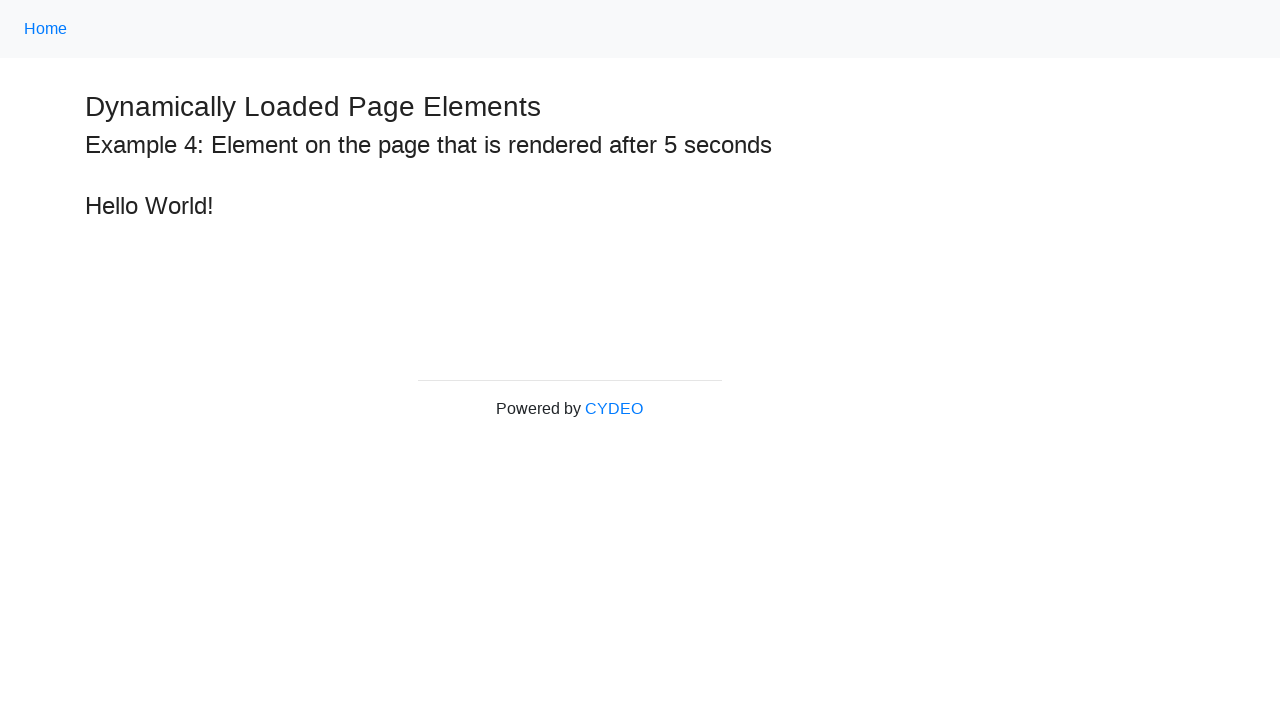

Retrieved text content from dynamically loaded element
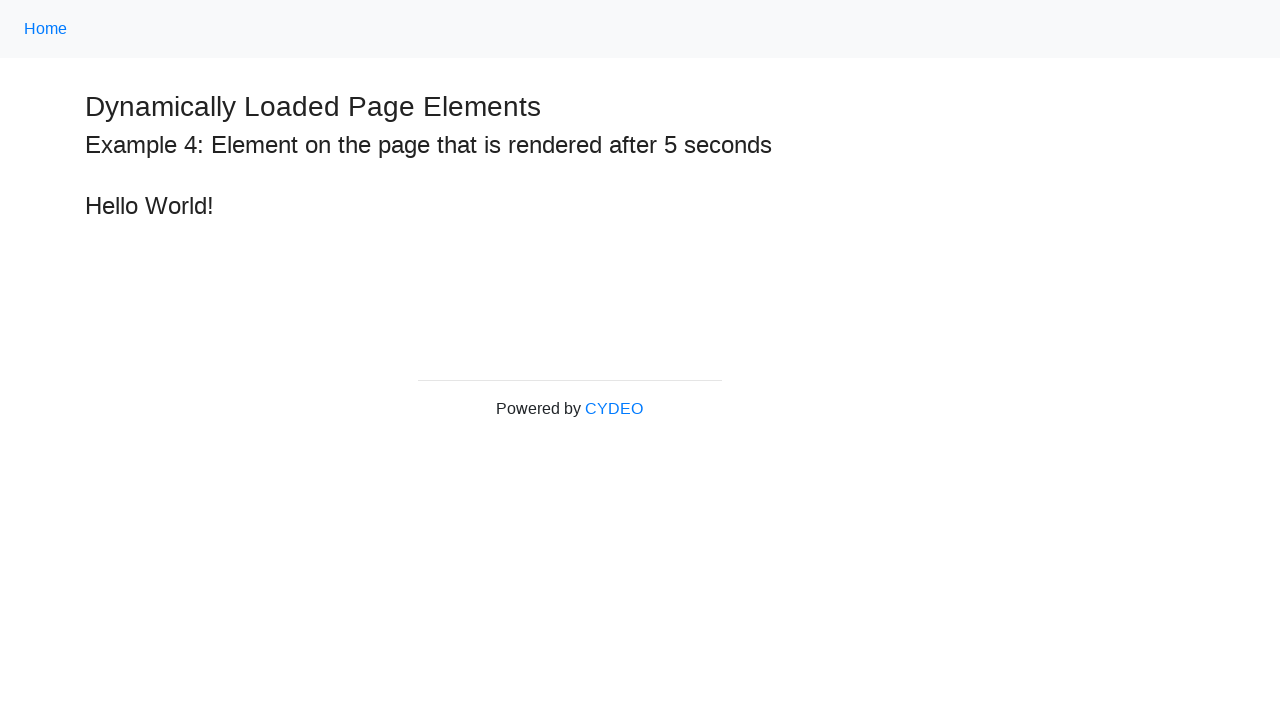

Printed element text: Hello World!
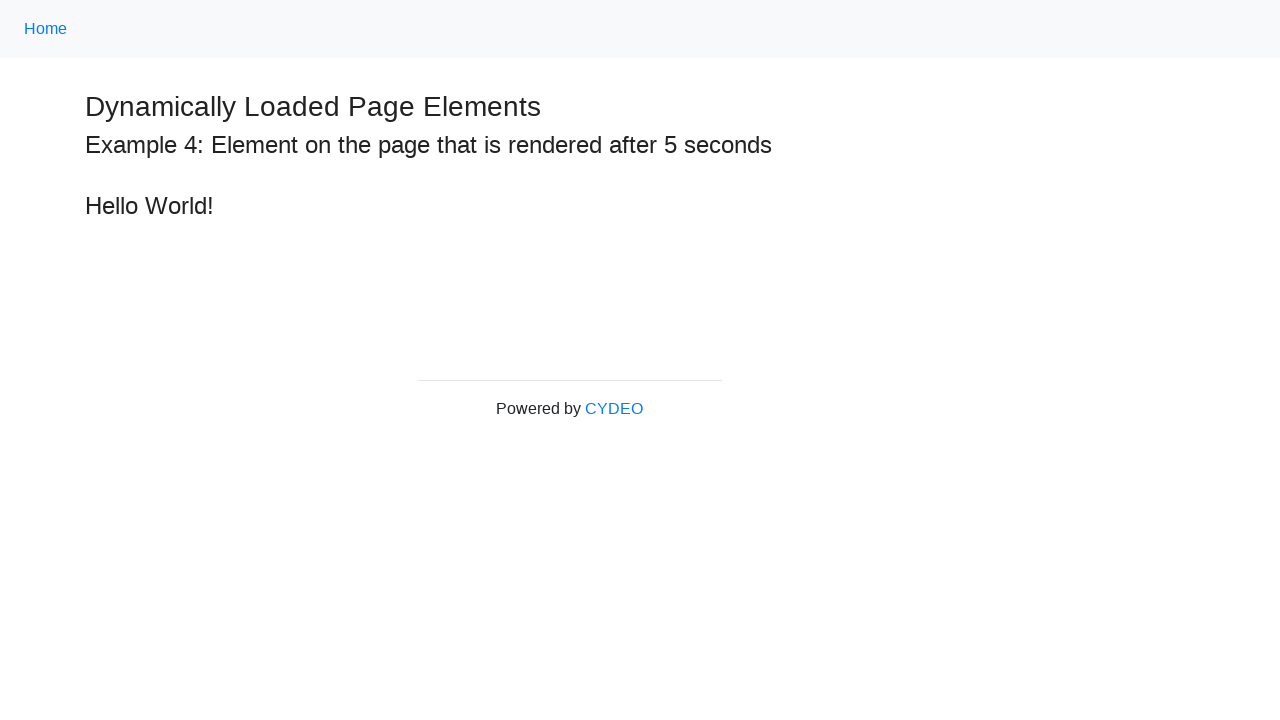

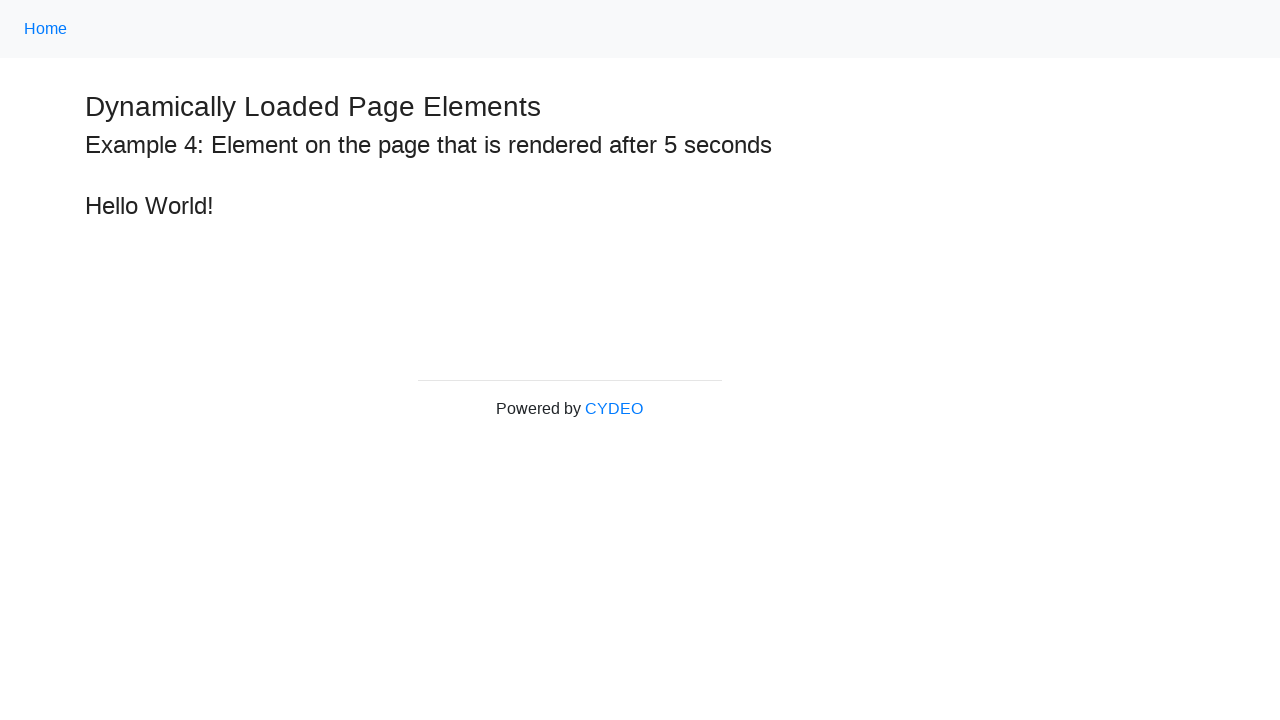